Tests the review submission functionality by navigating to a book page, clicking on reviews tab, rating the book with 5 stars, and submitting a review with name and email

Starting URL: http://practice.automationtesting.in/

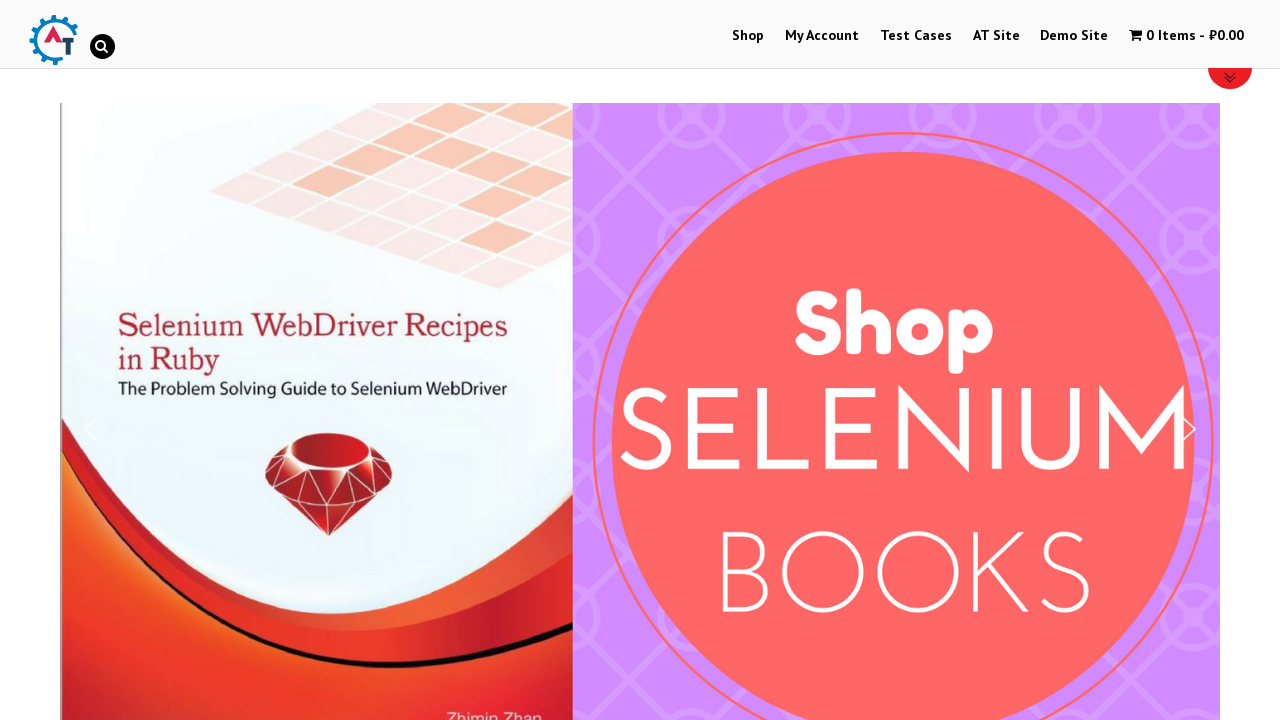

Scrolled down 600px to view book listings
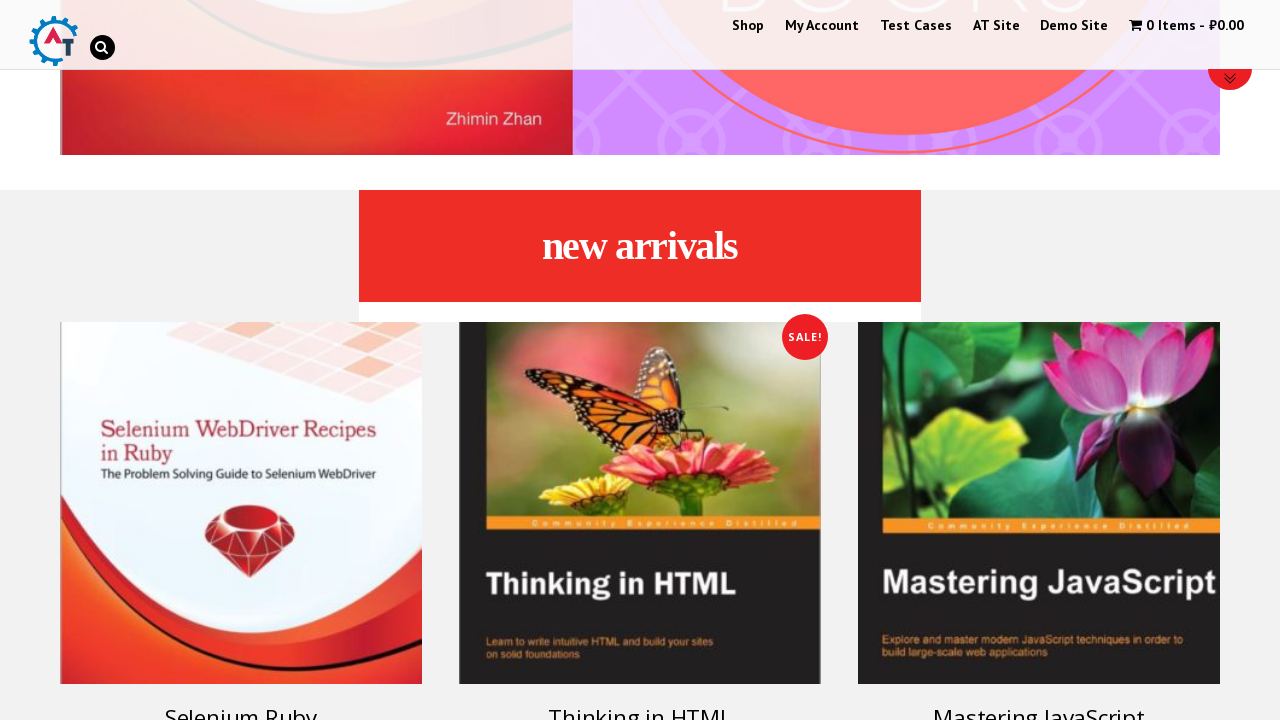

Clicked on Selenium Ruby book image at (241, 503) on .attachment-shop_catalog.size-shop_catalog.wp-post-image
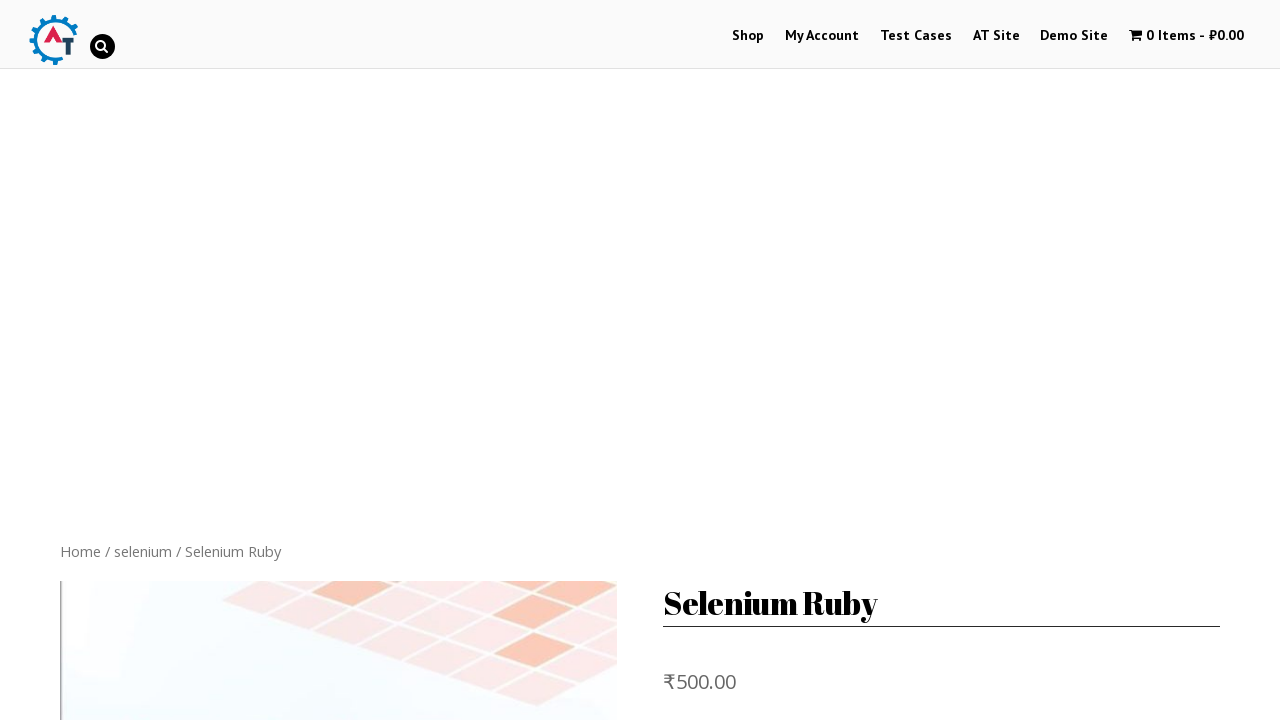

Clicked on REVIEWS tab at (309, 360) on .reviews_tab
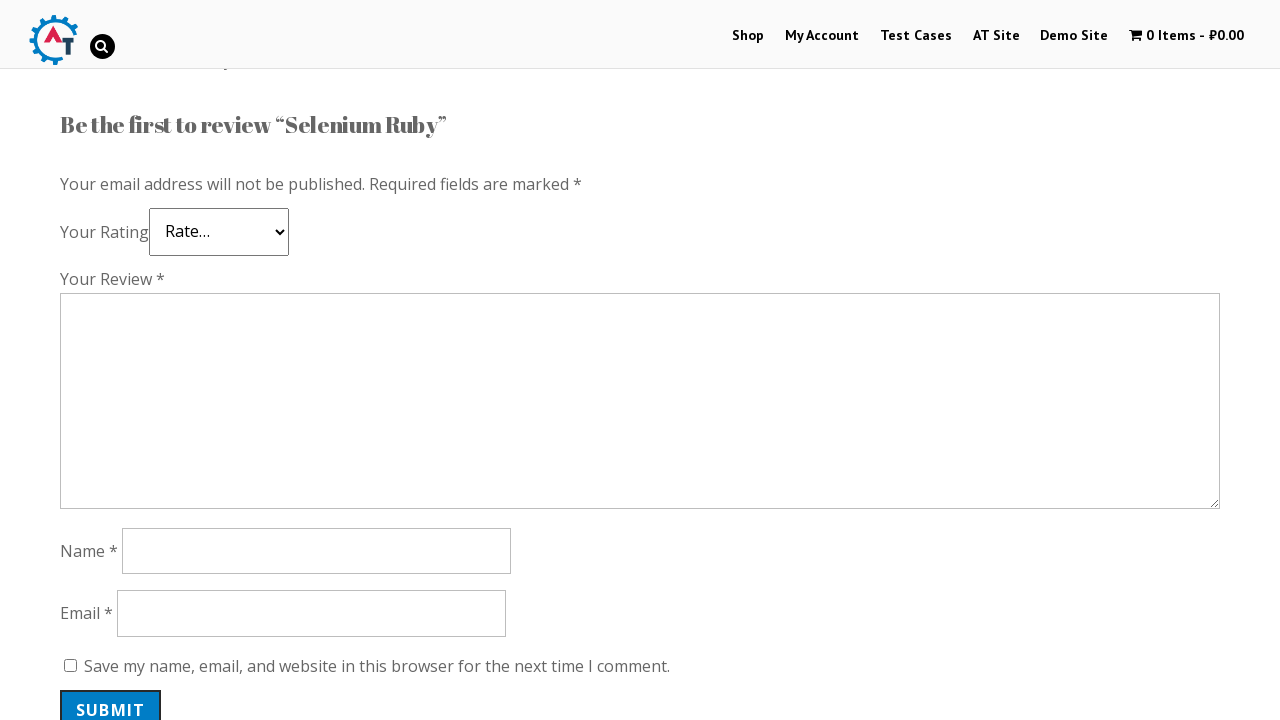

Scrolled down 700px to review section
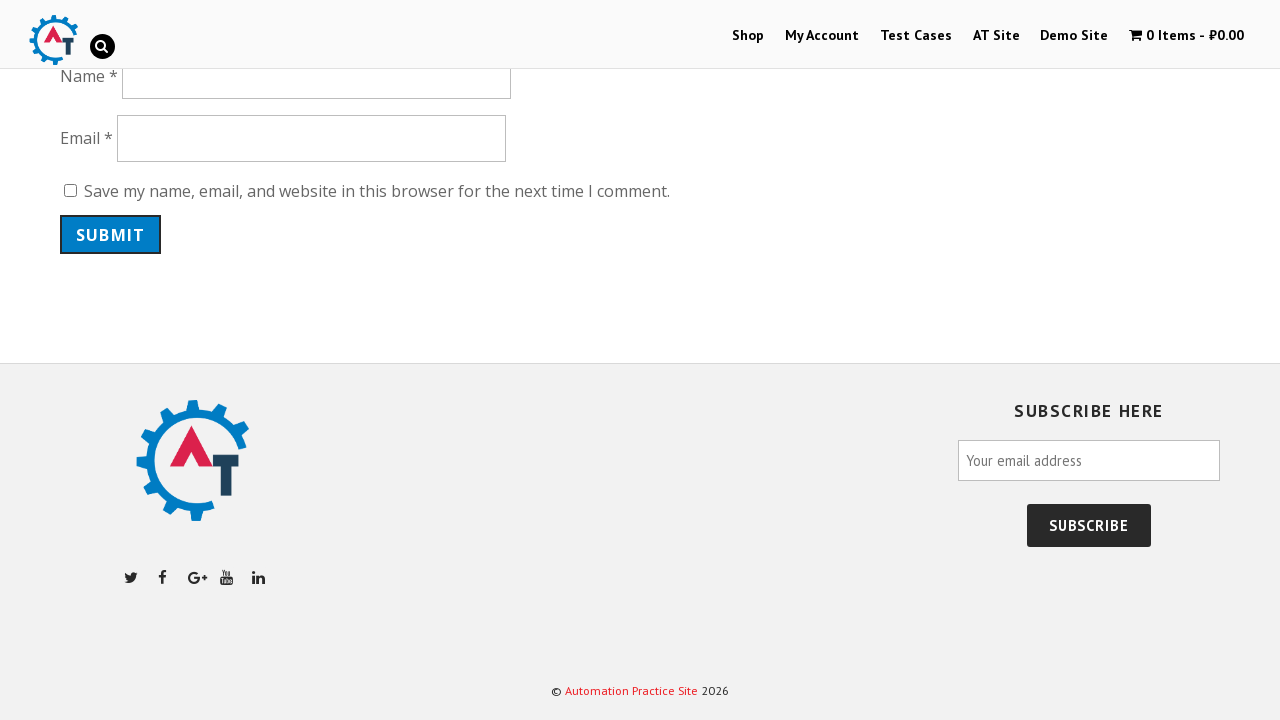

Clicked 5-star rating at (132, 244) on .star-5
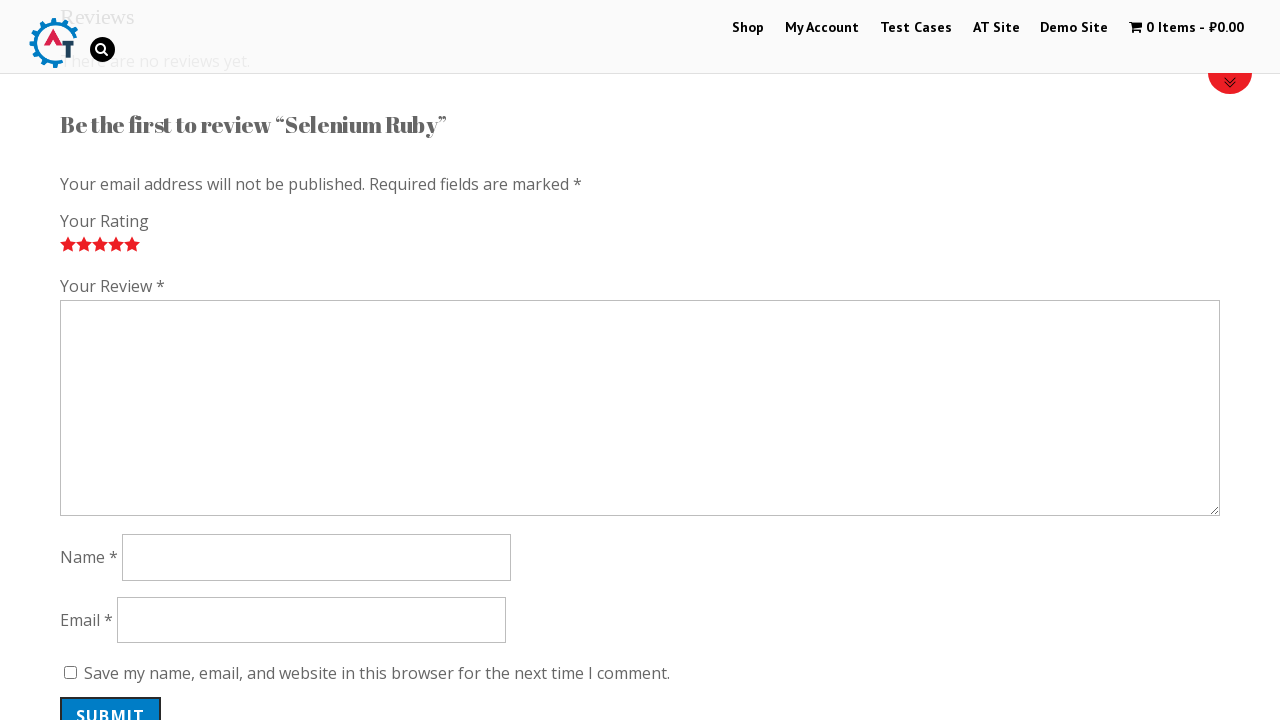

Filled review comment field with 'Nice book!' on .comment-form-comment #comment
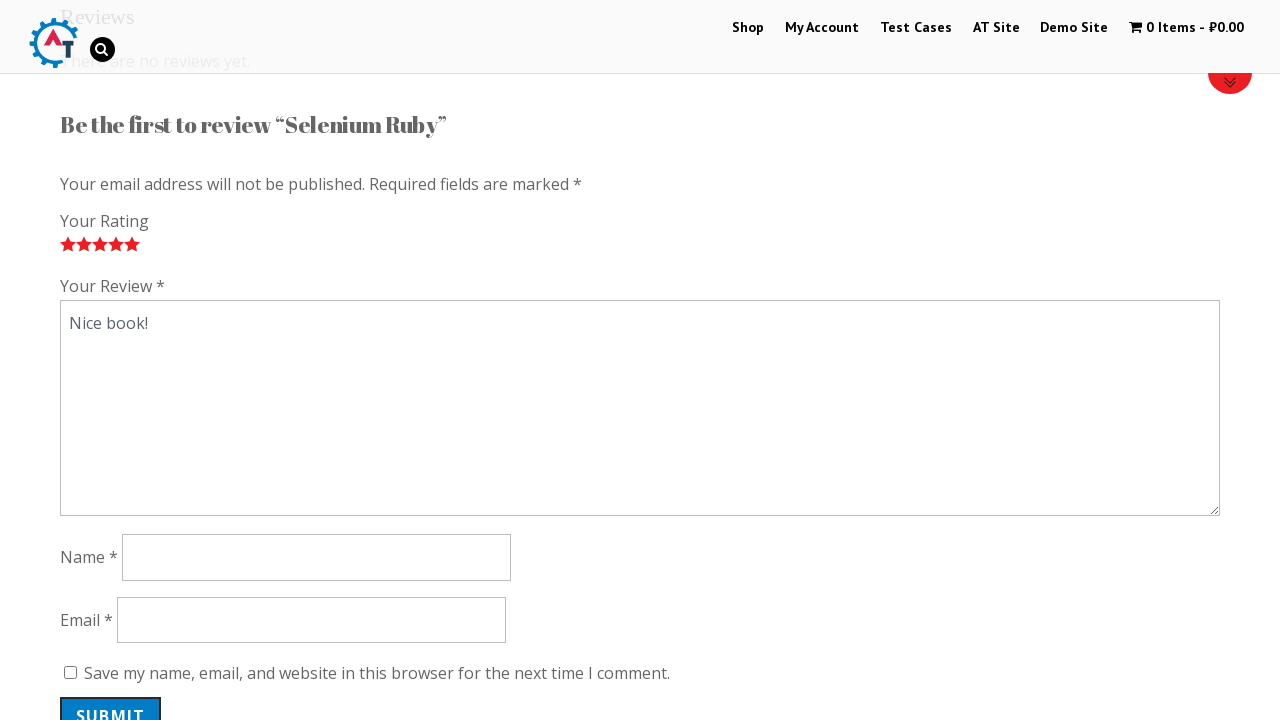

Filled reviewer name field with 'John' on #author
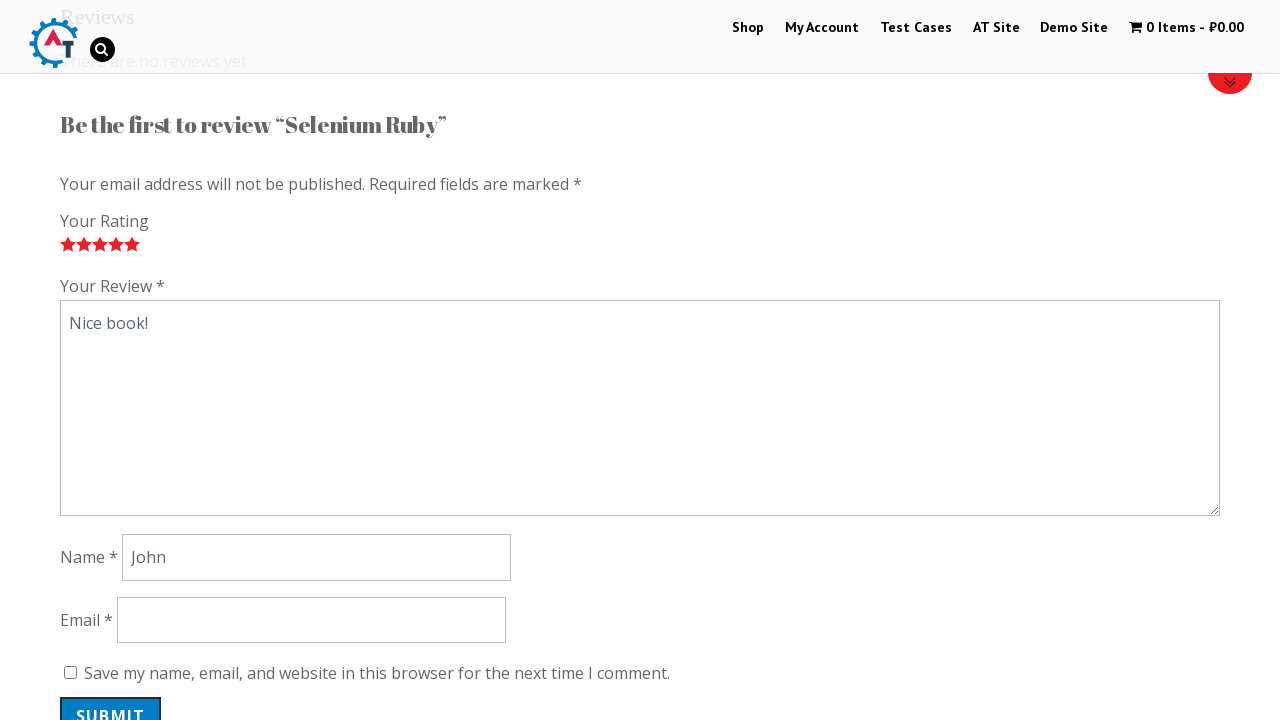

Filled reviewer email field with 'testing@gmail.com' on #email
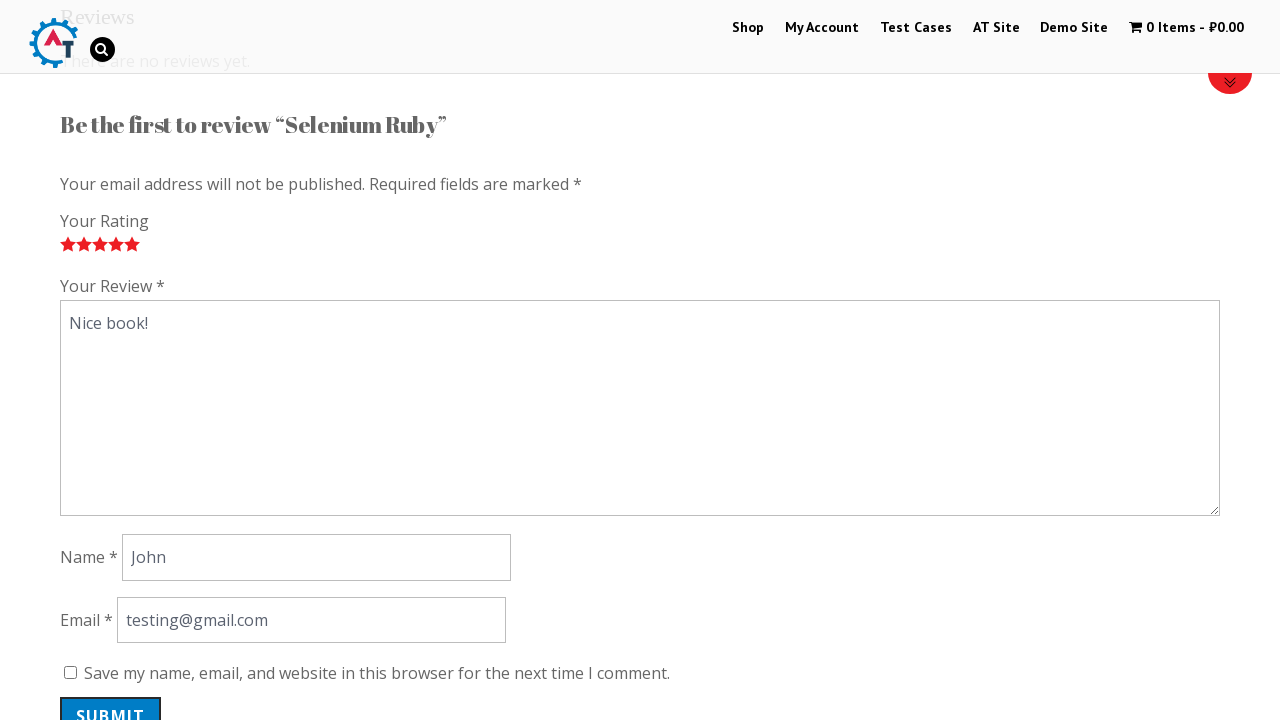

Clicked submit button to post the review at (111, 700) on #submit
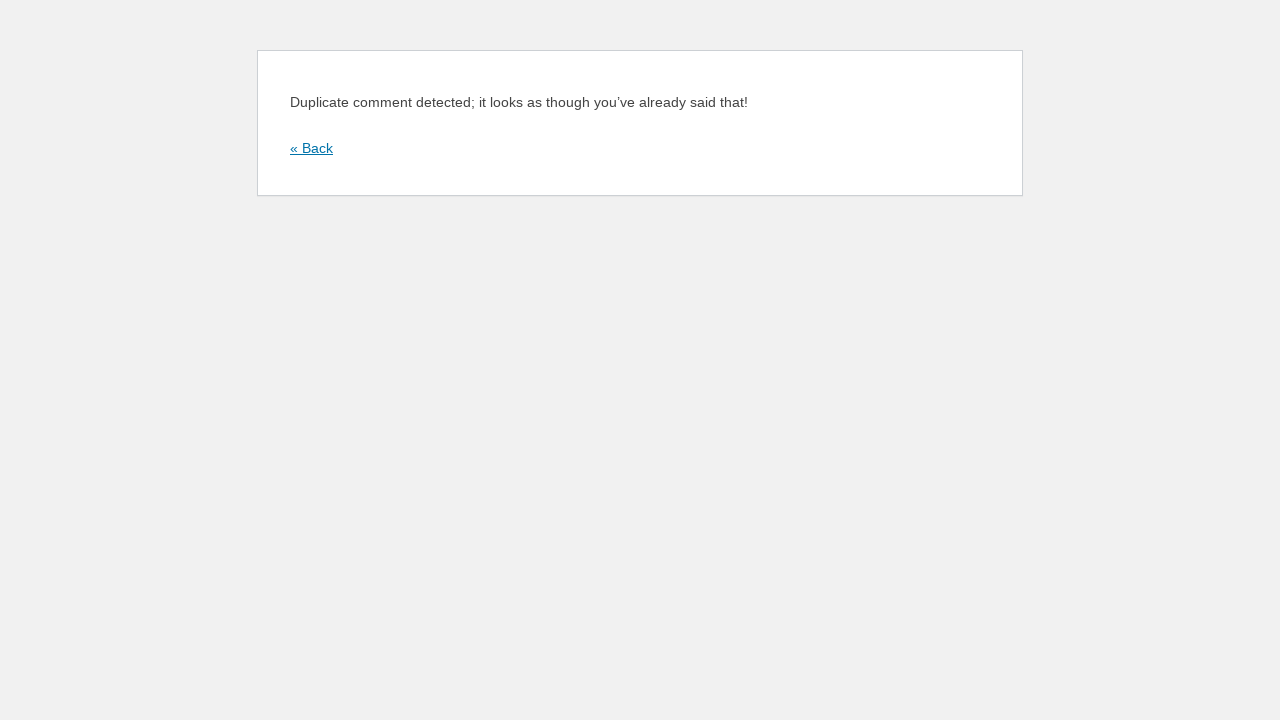

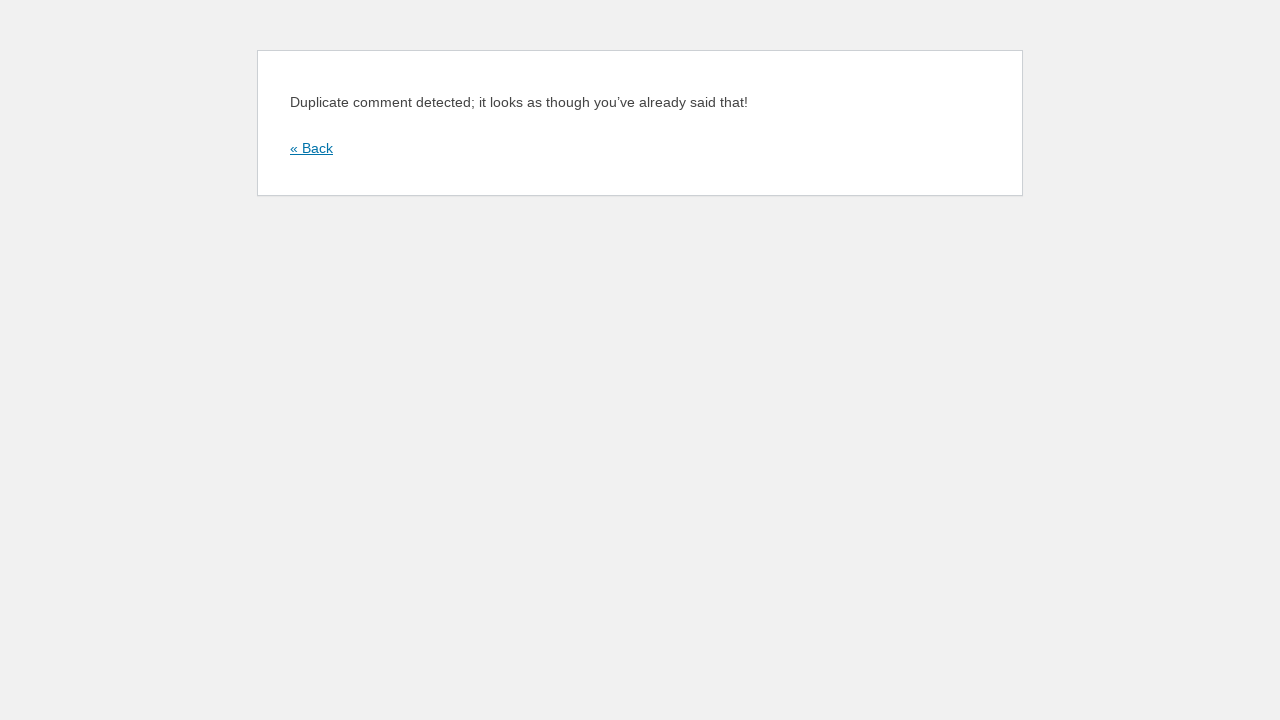